Tests that edits are cancelled when pressing Escape key

Starting URL: https://demo.playwright.dev/todomvc

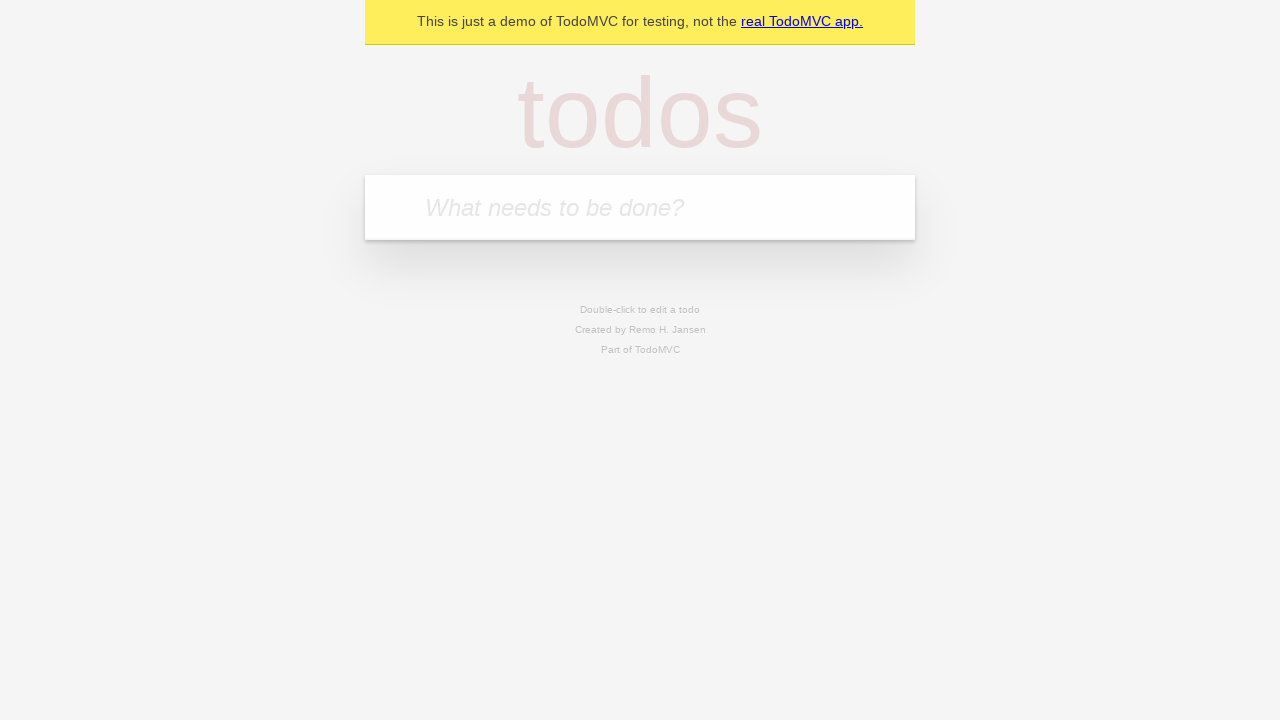

Filled todo input with 'buy some cheese' on internal:attr=[placeholder="What needs to be done?"i]
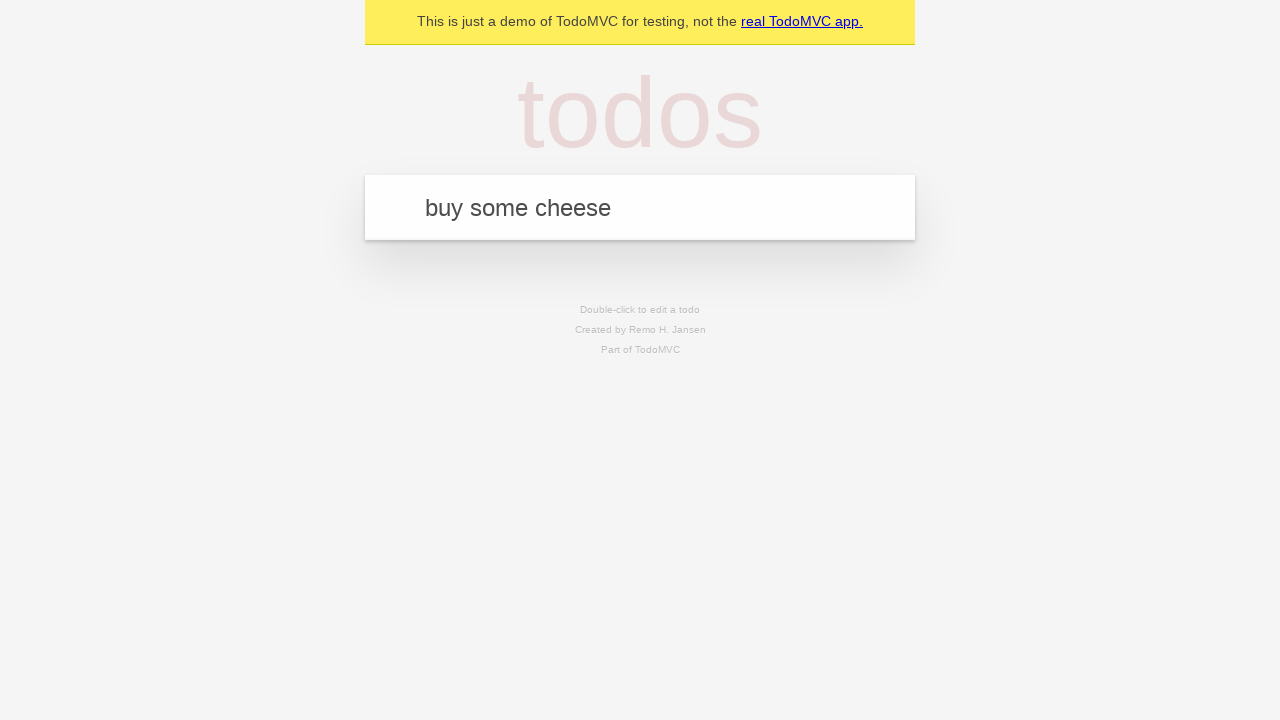

Pressed Enter to create todo 'buy some cheese' on internal:attr=[placeholder="What needs to be done?"i]
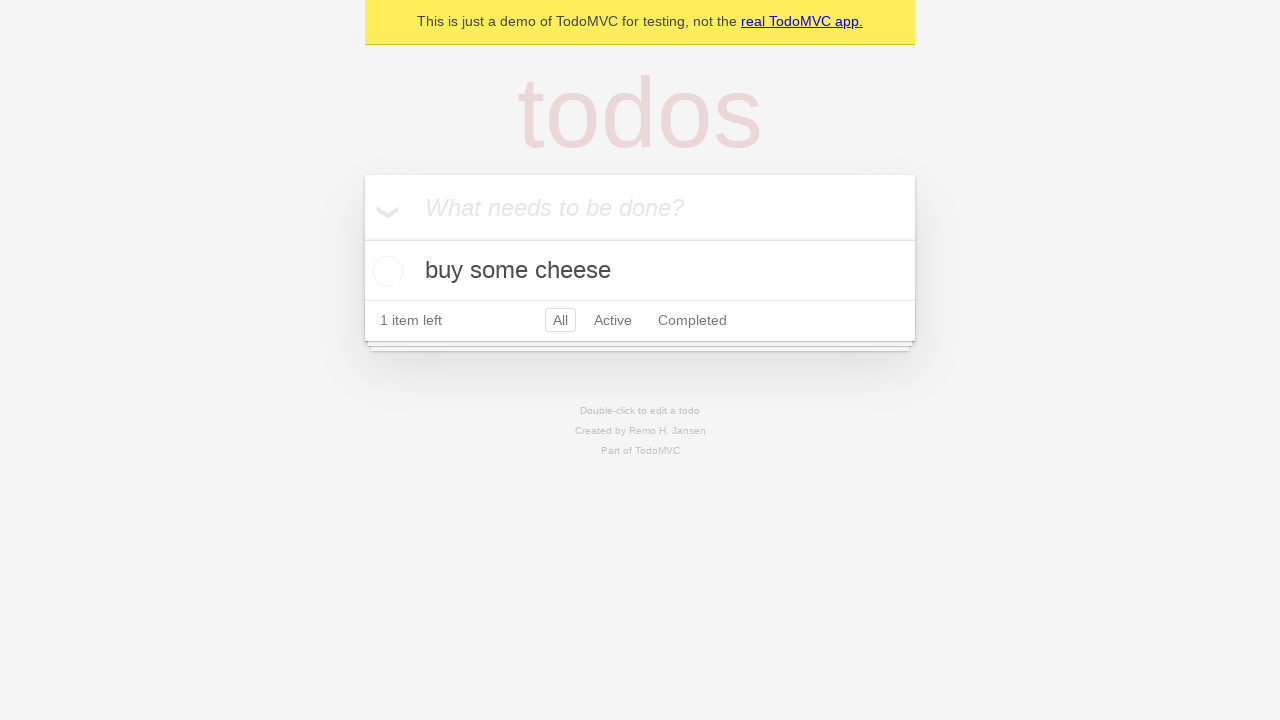

Filled todo input with 'feed the cat' on internal:attr=[placeholder="What needs to be done?"i]
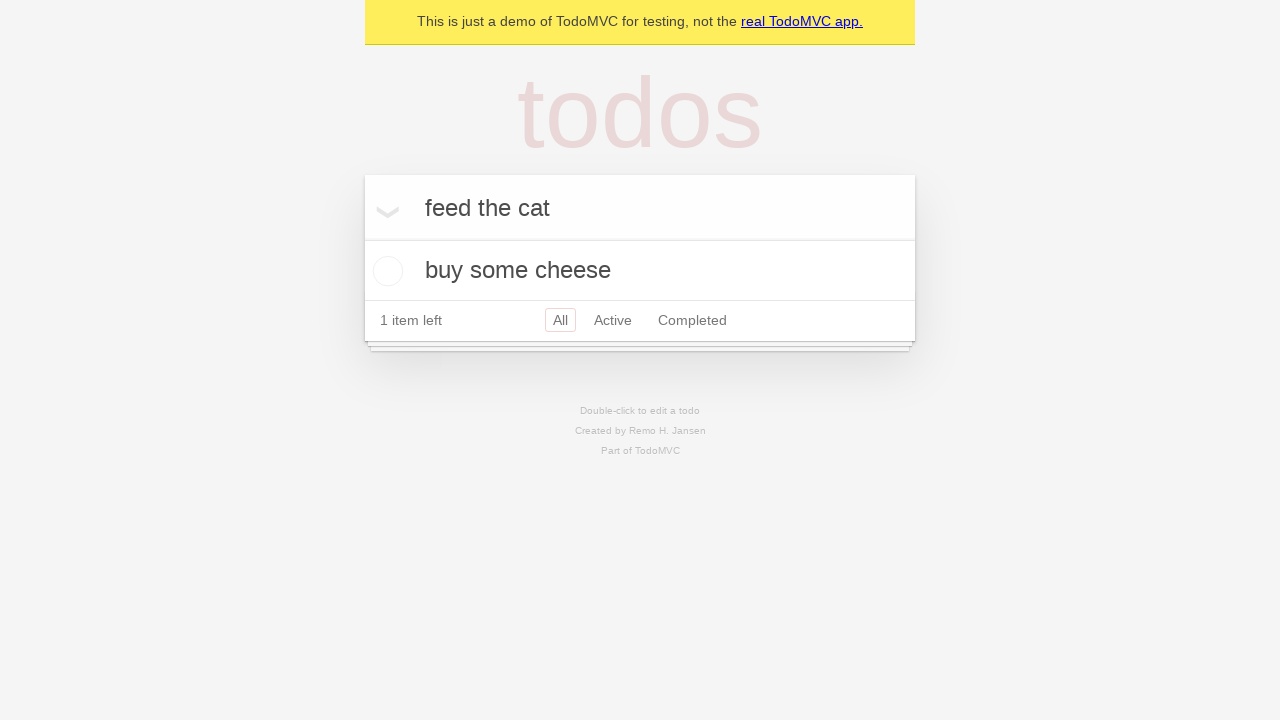

Pressed Enter to create todo 'feed the cat' on internal:attr=[placeholder="What needs to be done?"i]
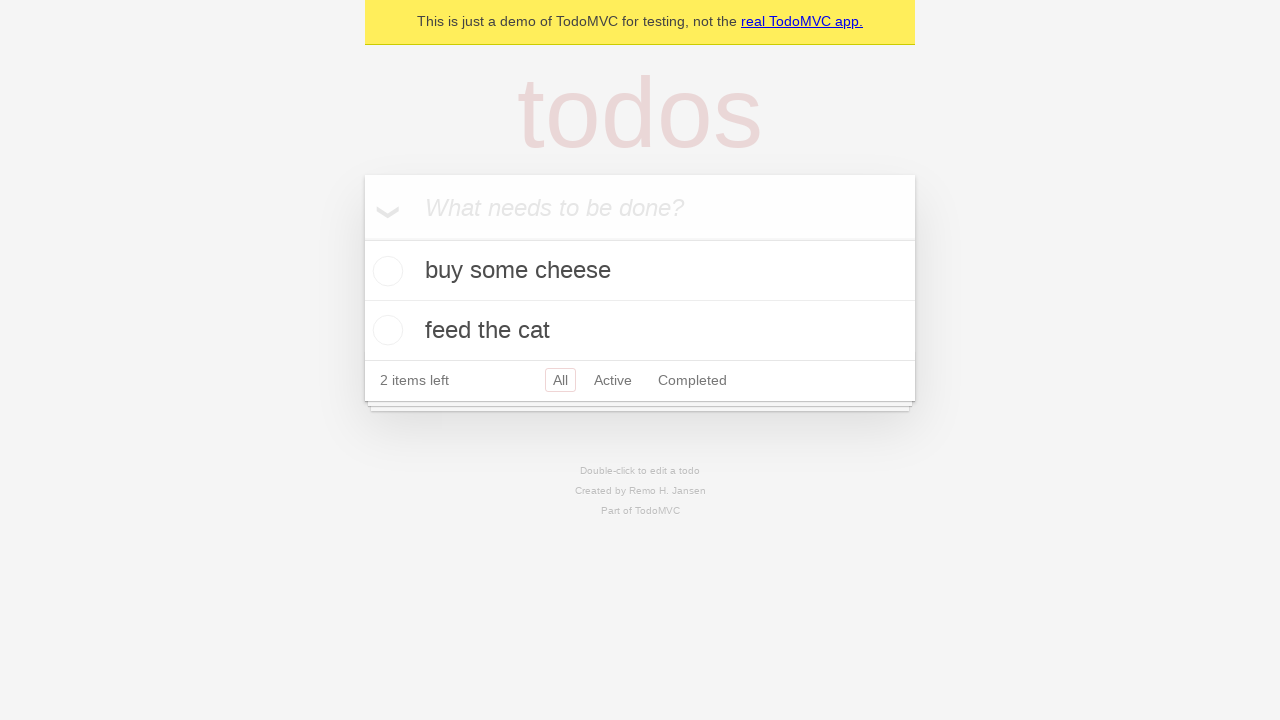

Filled todo input with 'book a doctors appointment' on internal:attr=[placeholder="What needs to be done?"i]
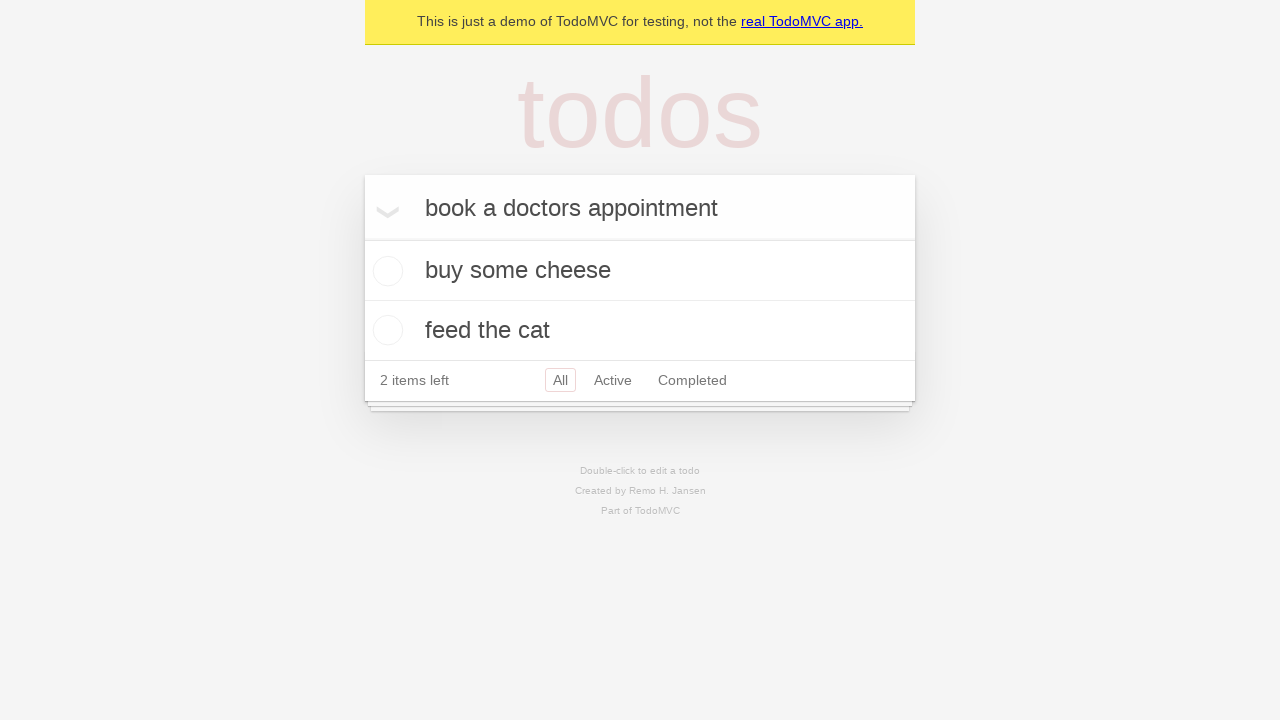

Pressed Enter to create todo 'book a doctors appointment' on internal:attr=[placeholder="What needs to be done?"i]
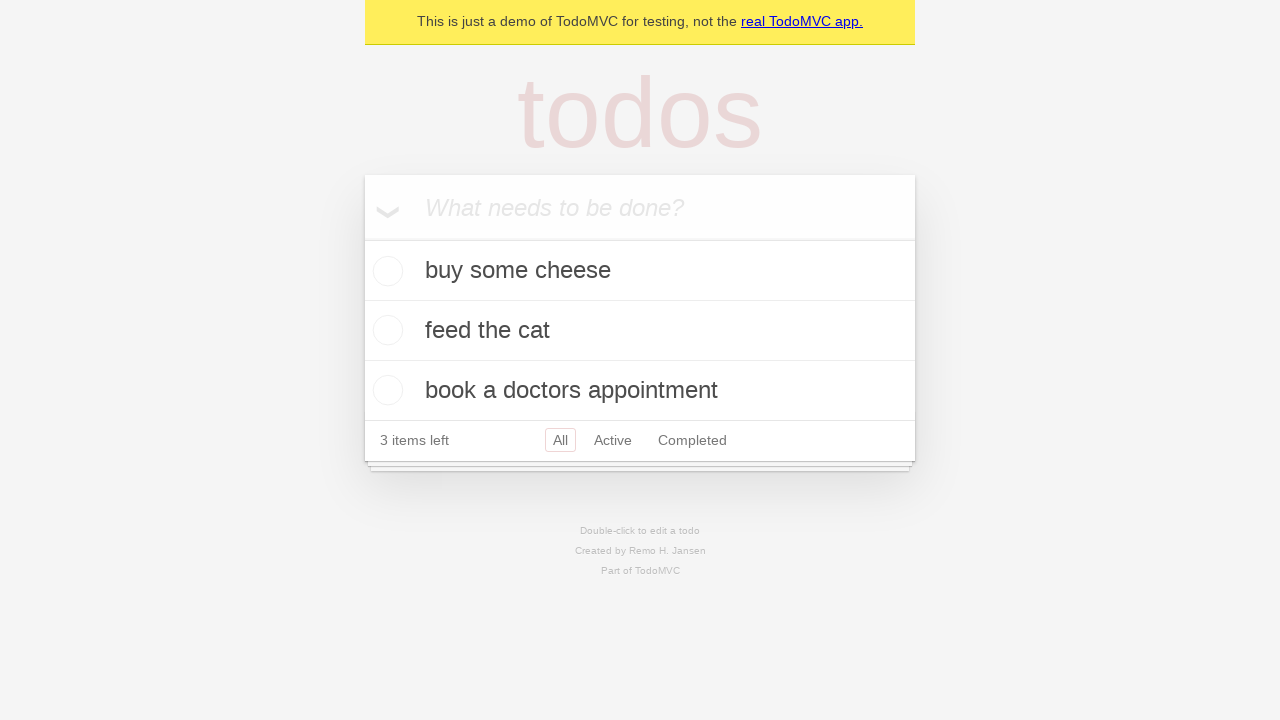

Waited for all 3 todos to be created
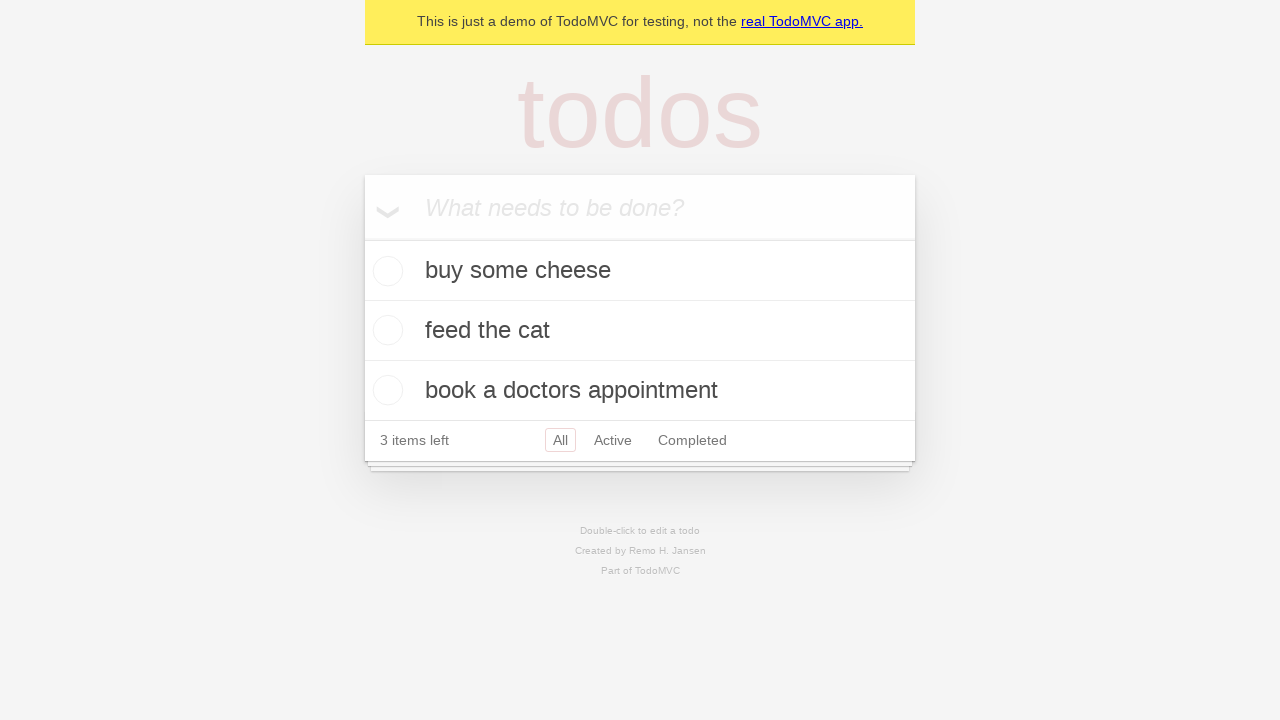

Located all todo items on the page
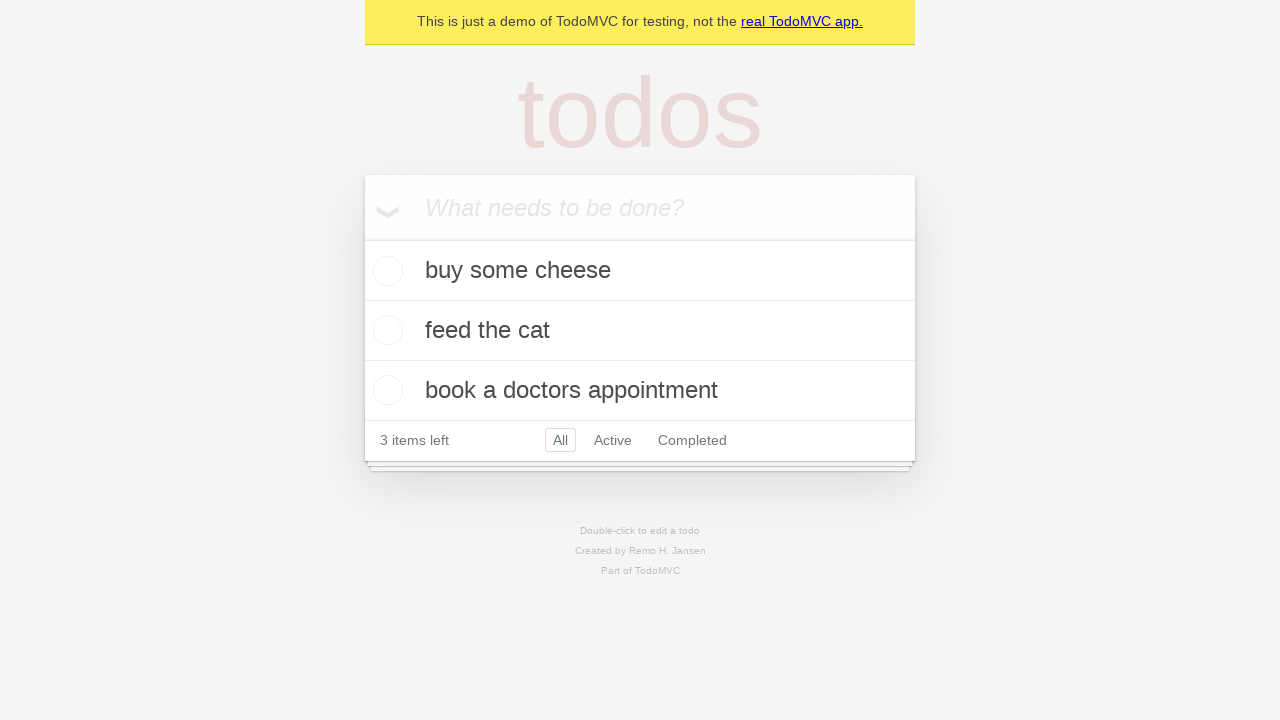

Double-clicked the second todo to enter edit mode at (640, 331) on internal:testid=[data-testid="todo-item"s] >> nth=1
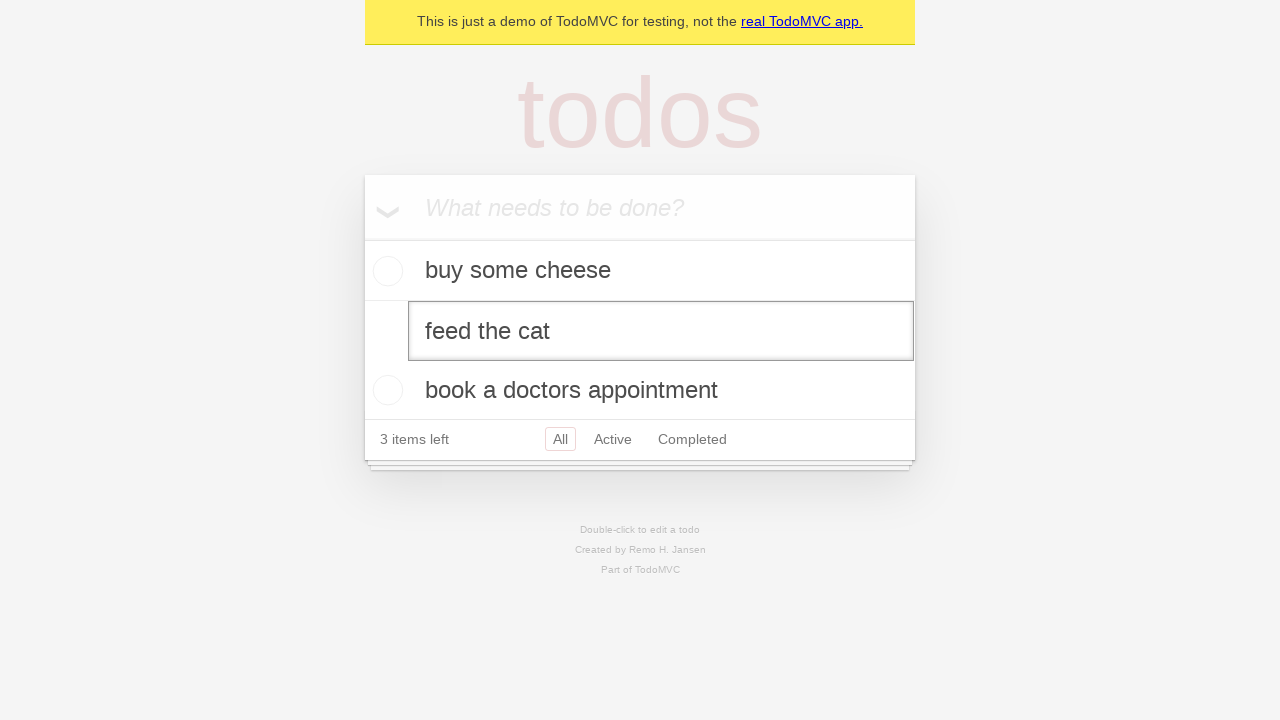

Filled edit field with new text 'buy some sausages' on internal:testid=[data-testid="todo-item"s] >> nth=1 >> internal:role=textbox[nam
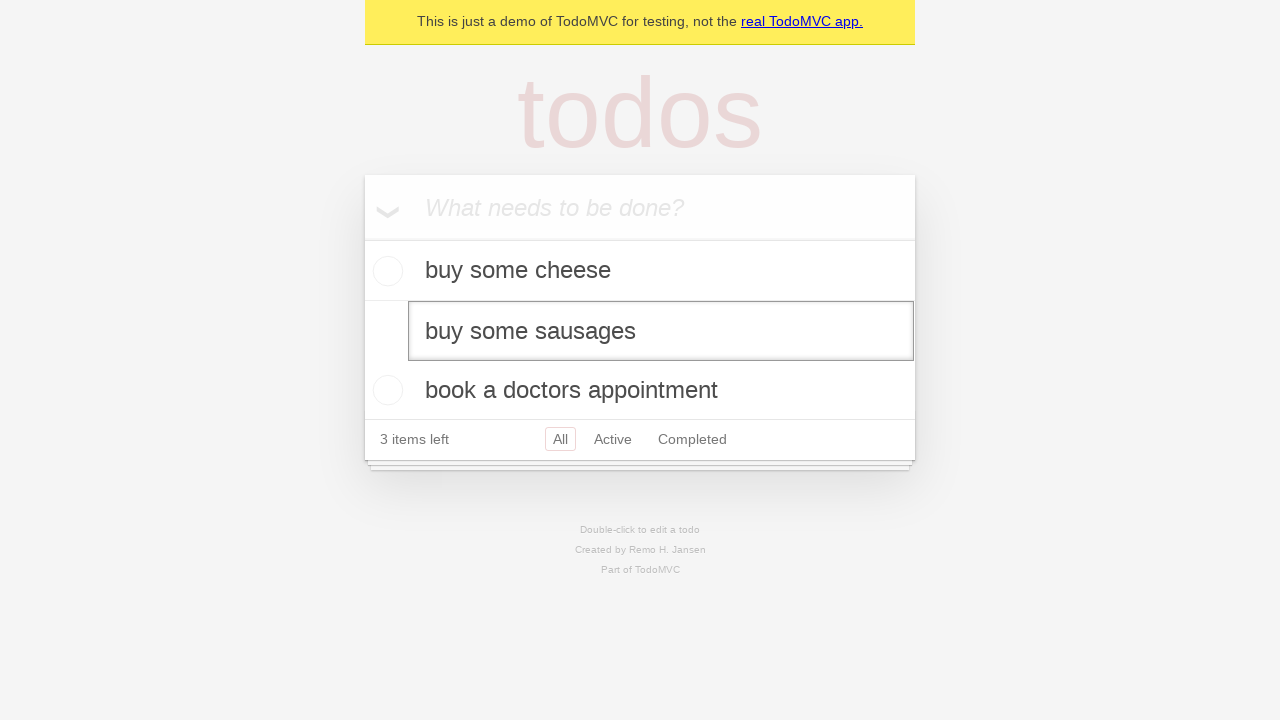

Pressed Escape key to cancel edit on internal:testid=[data-testid="todo-item"s] >> nth=1 >> internal:role=textbox[nam
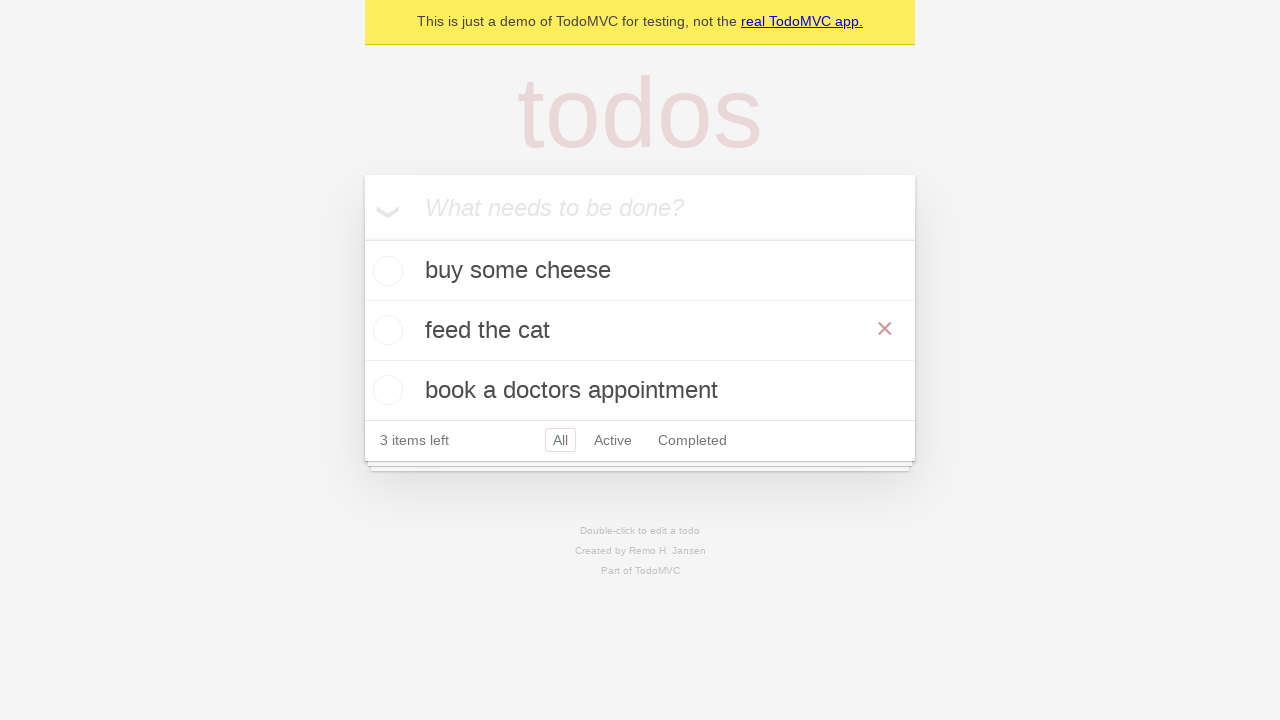

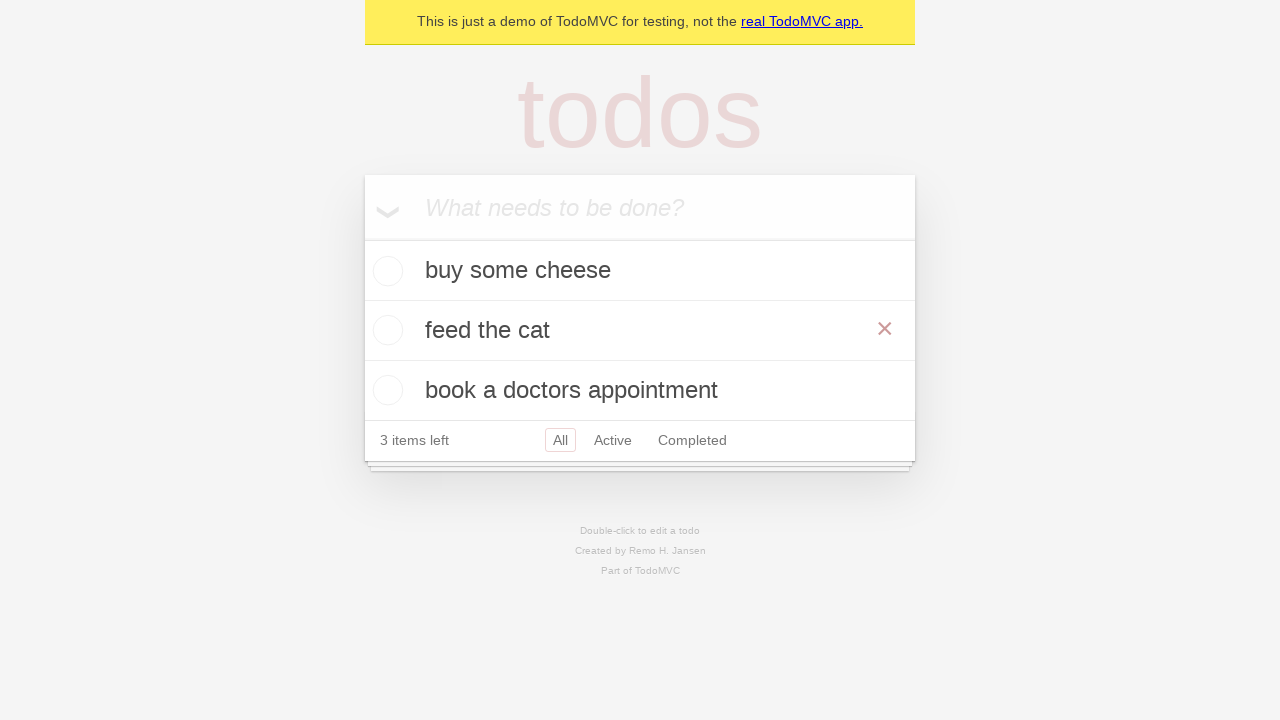